Navigates to Nykaa website, searches for L'Oreal Paris brand, applies filters for hair care shampoo products, and sorts by customer top rated

Starting URL: https://www.nykaa.com/

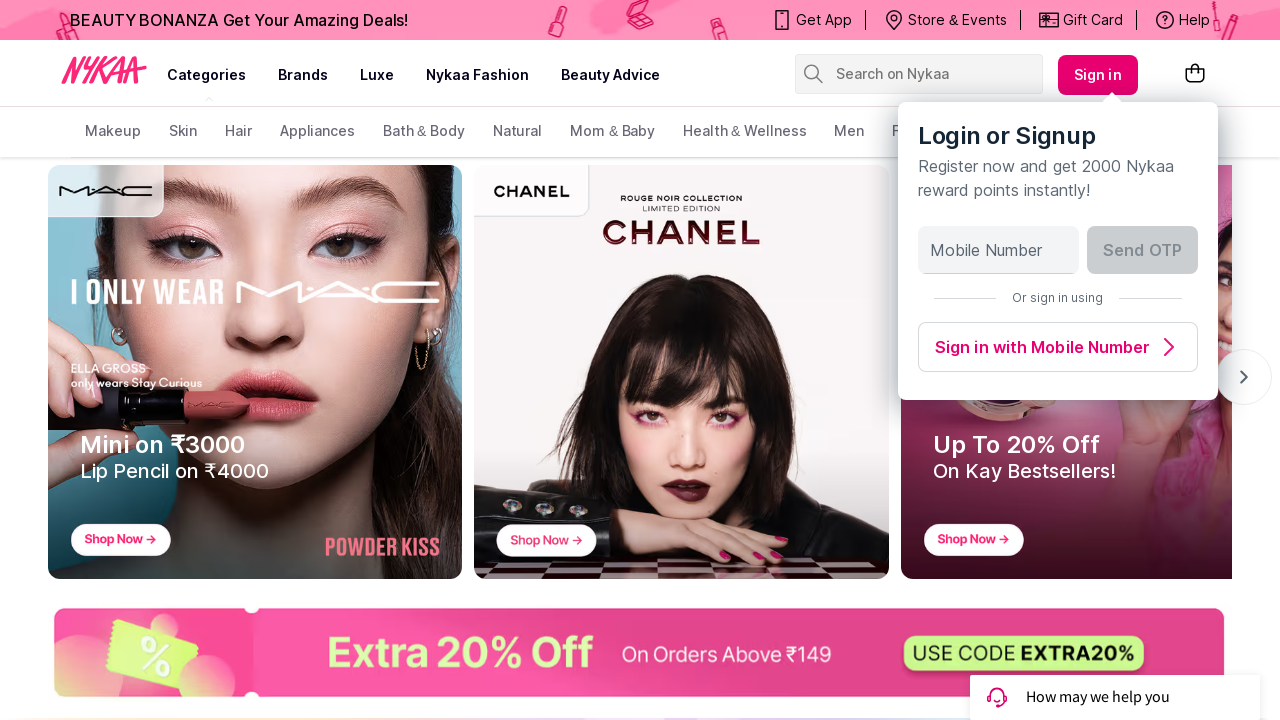

Hovered over brands menu at (303, 75) on xpath=//header//a[contains(text(),'brands')]
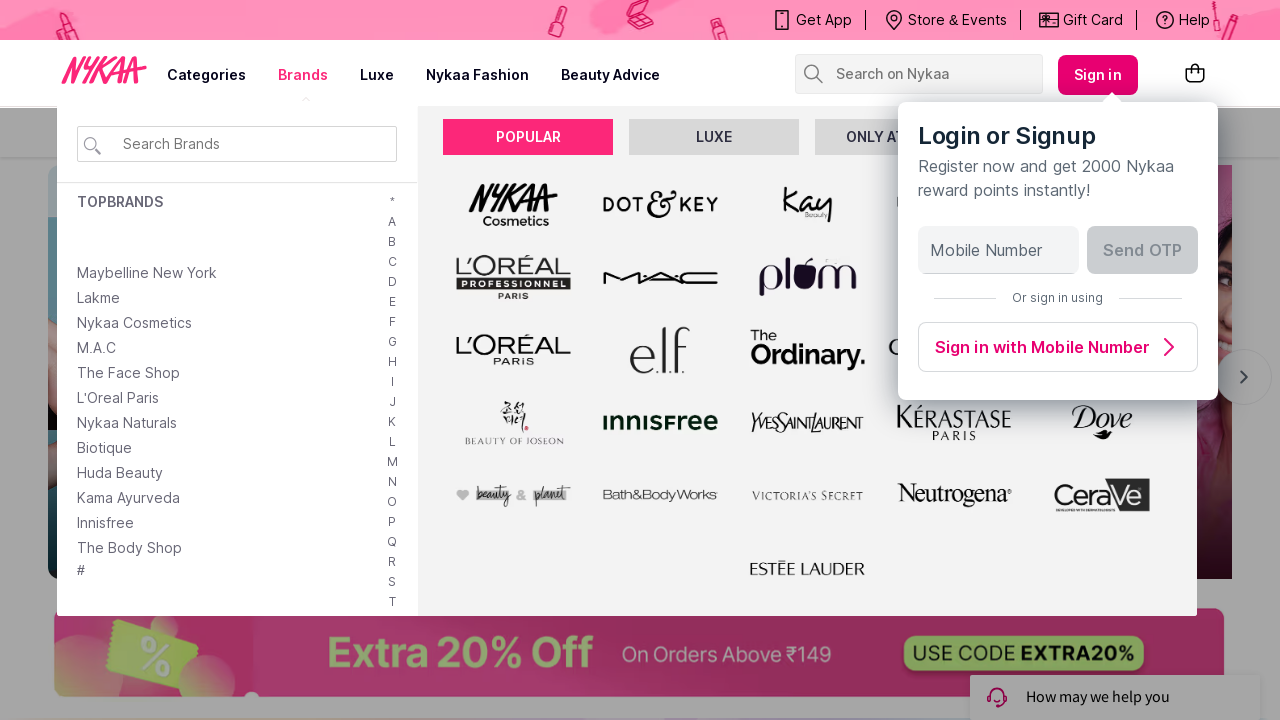

Filled brand search box with 'L'Oreal Paris' on #brandSearchBox
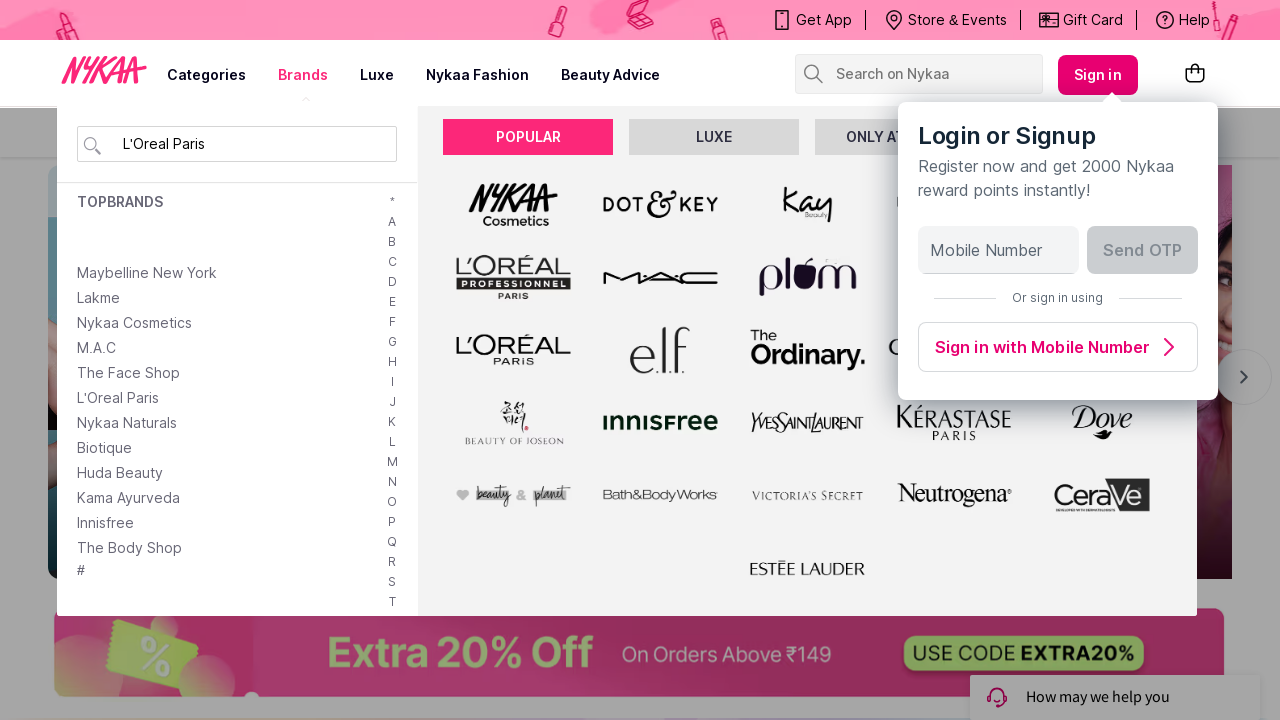

Pressed Enter to search for L'Oreal Paris brand on #brandSearchBox
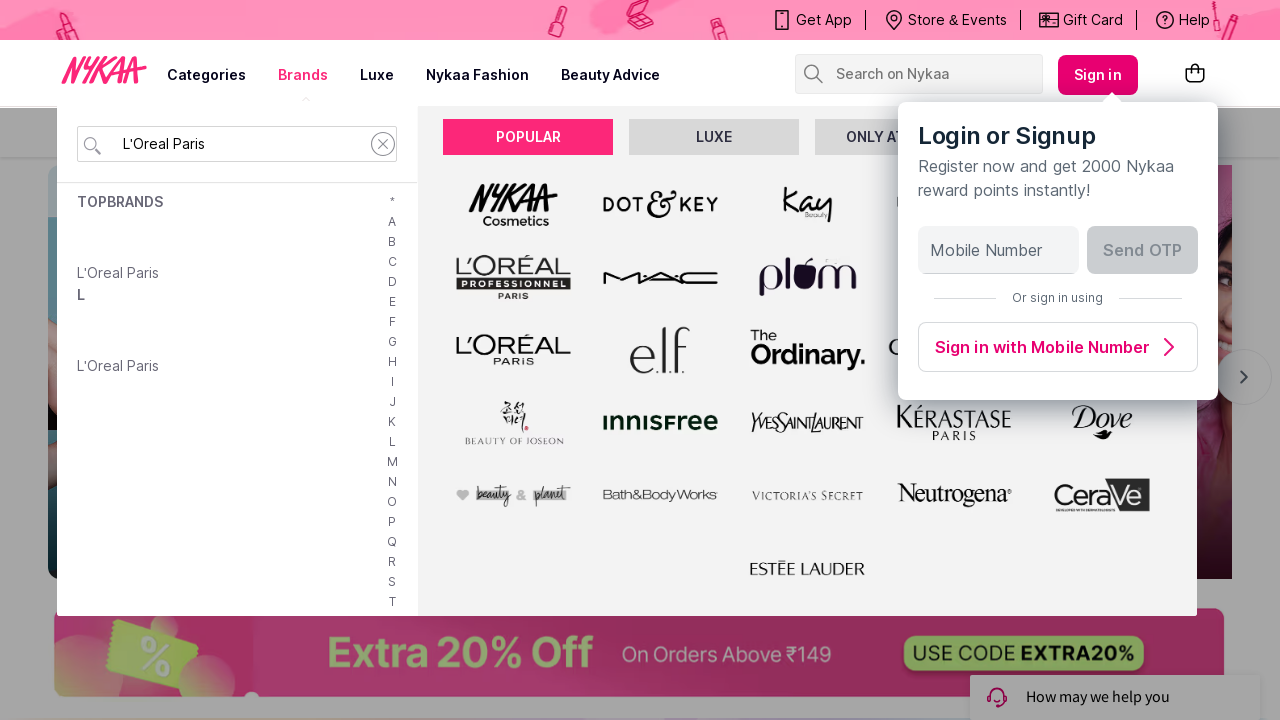

Clicked on L'Oreal Paris brand link at (118, 272) on text=L'Oreal Paris
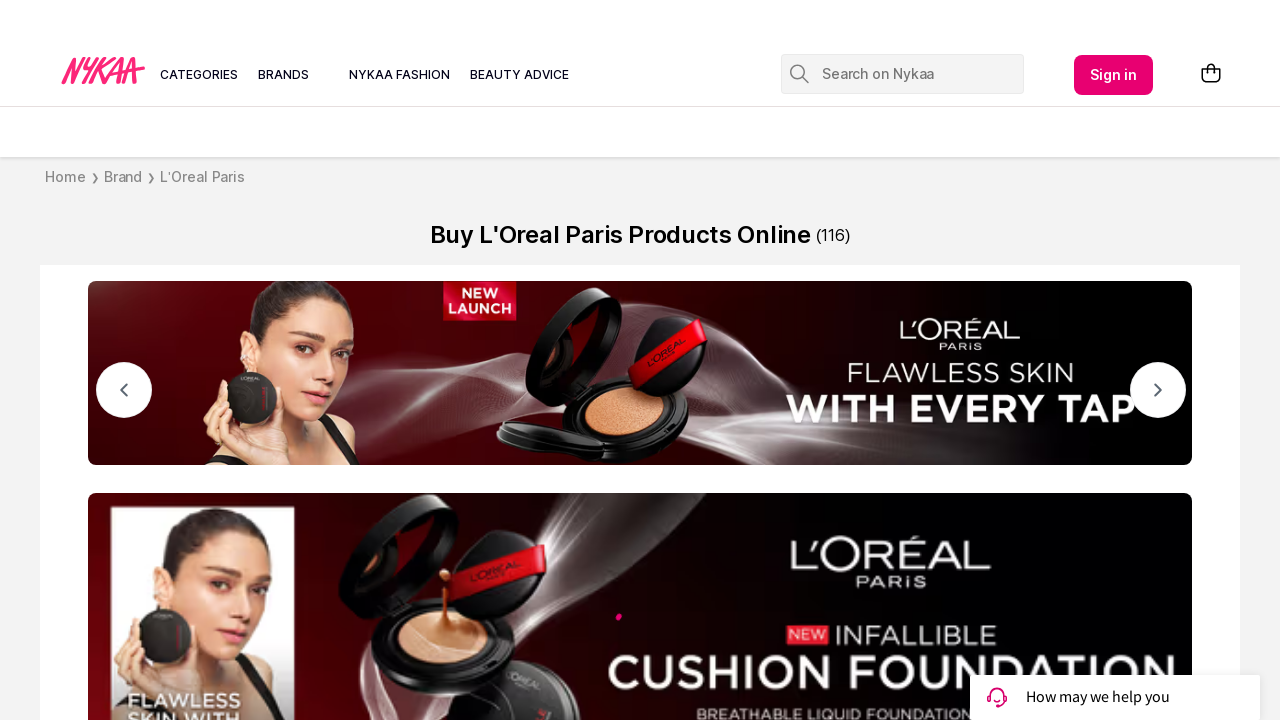

Hovered over Sort By dropdown at (135, 708) on xpath=//span[contains(text(),'Sort By')]
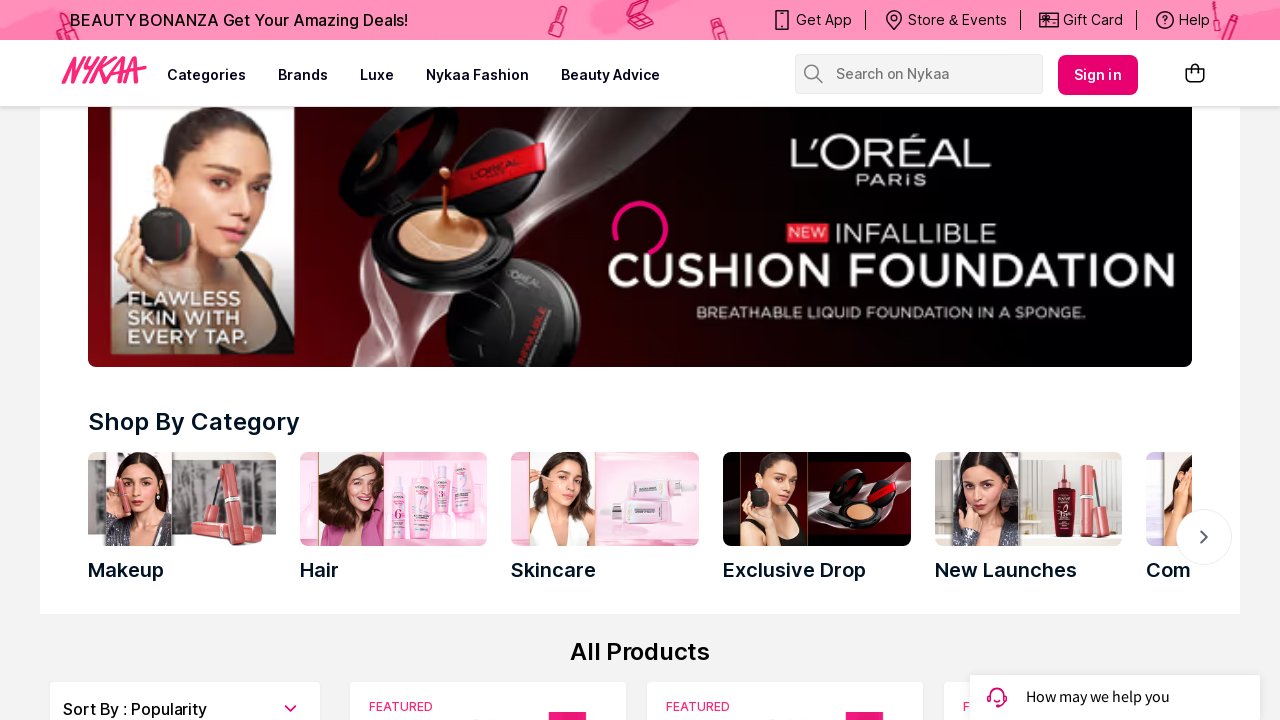

Clicked on Sort By dropdown at (135, 708) on xpath=//span[contains(text(),'Sort By')]
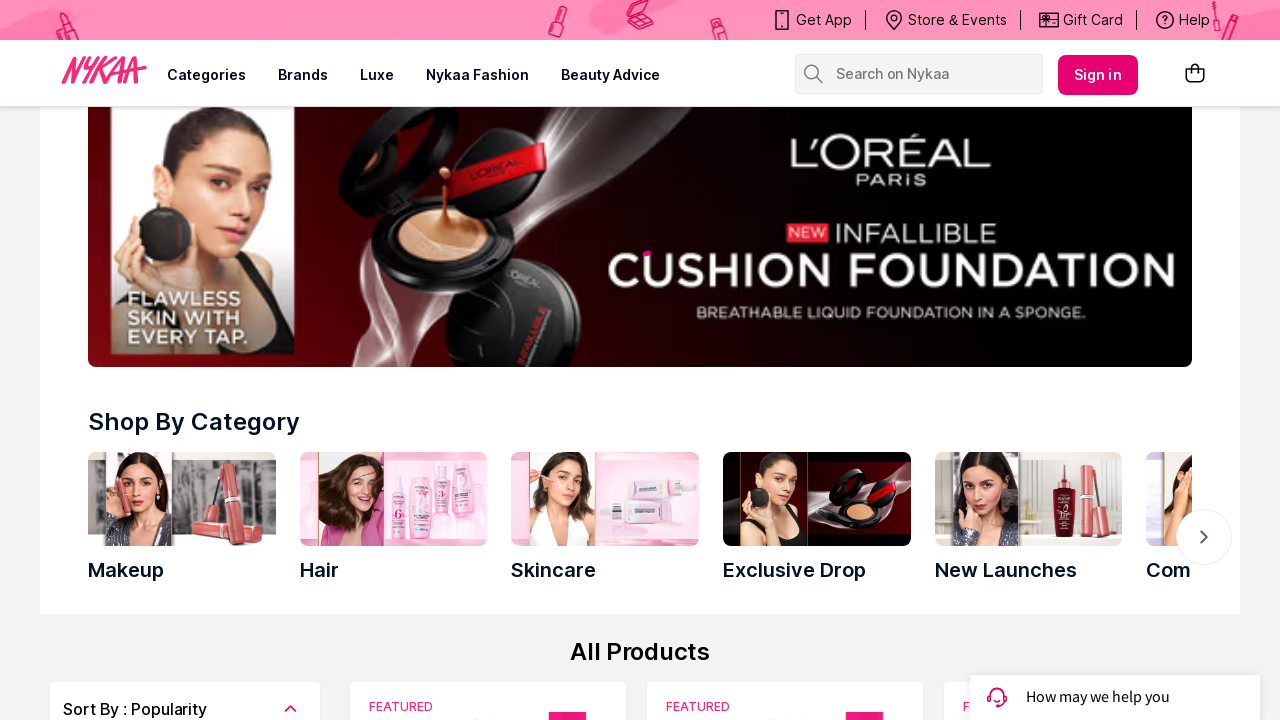

Selected 'Customer Top Rated' sorting option at (288, 361) on xpath=//label[contains(@for,'radio_customer top rated')]/div[contains(@class,'co
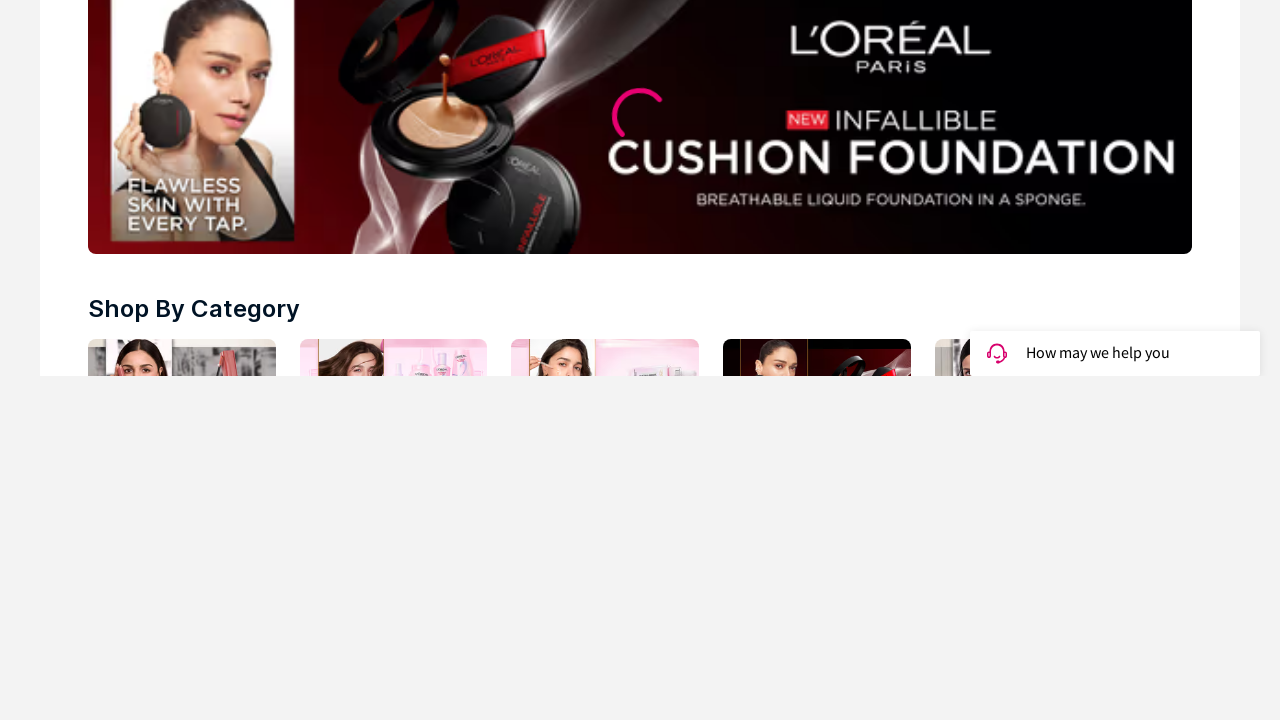

Clicked on Category filter at (99, 361) on xpath=//span[text()='Category']
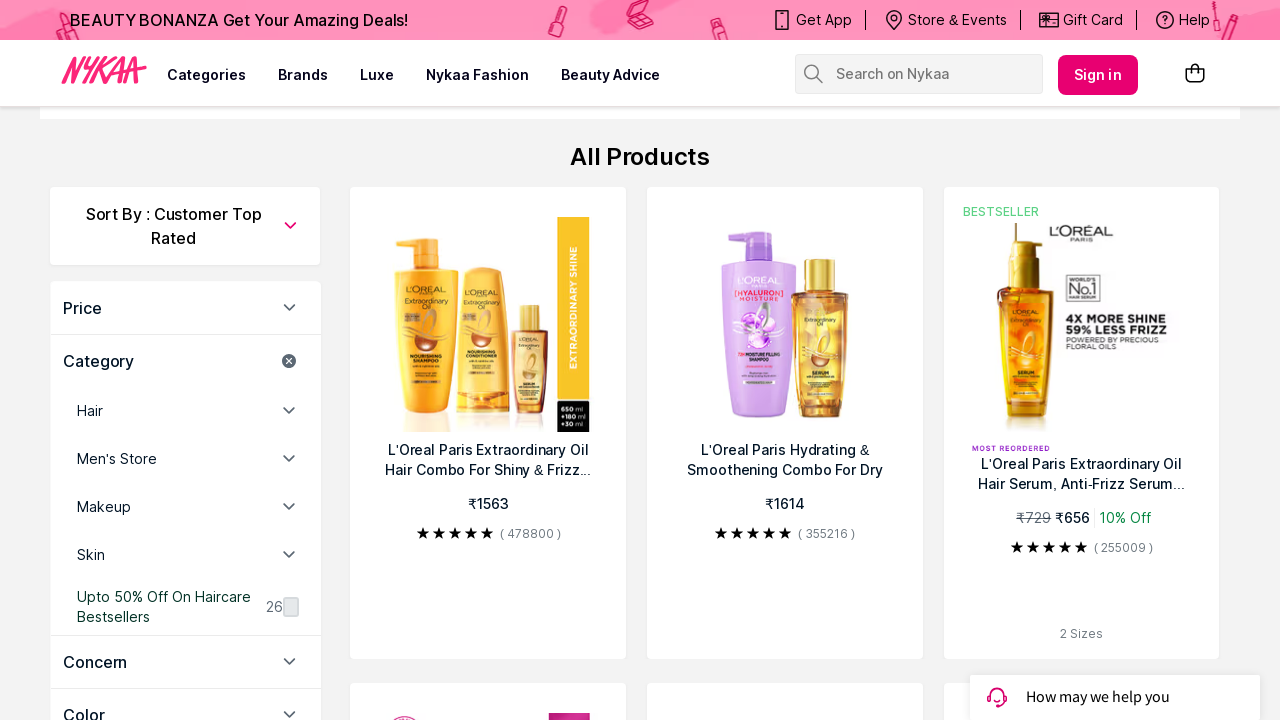

Clicked on Hair category at (90, 411) on xpath=//span[text()='Category']//following::span[text()='Hair']
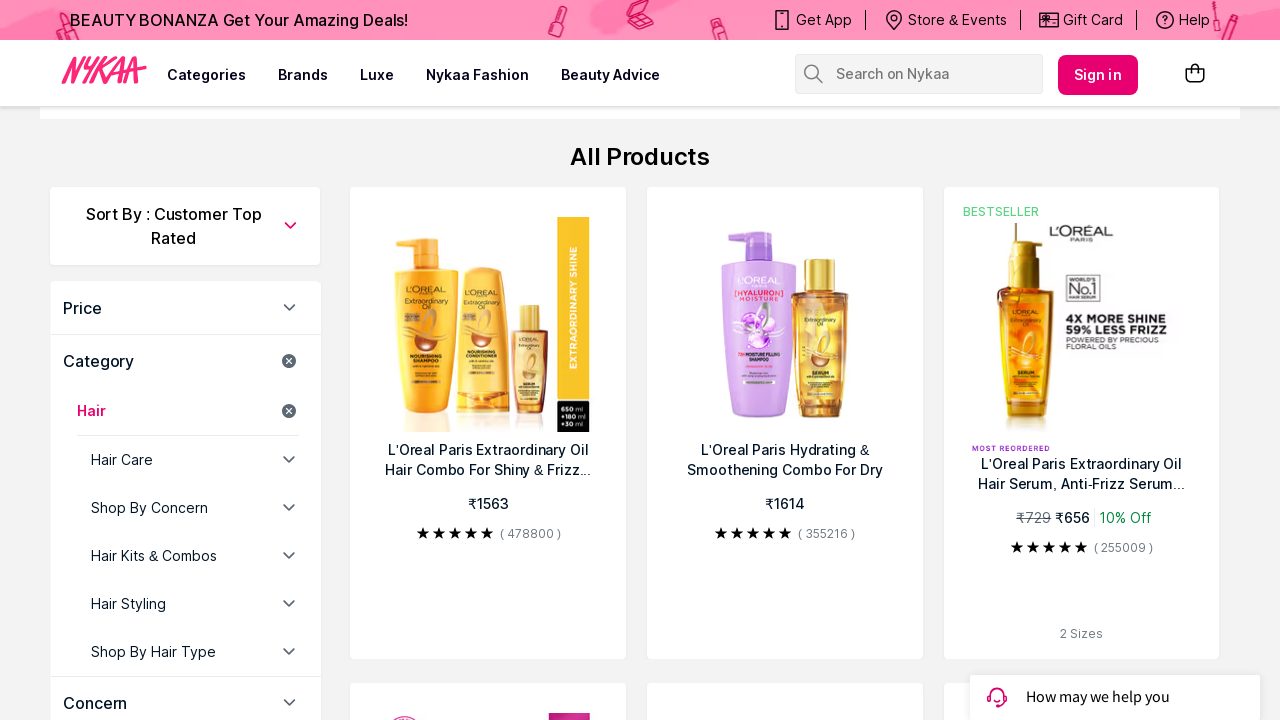

Clicked on Hair Care subcategory at (122, 460) on xpath=//span[text()='Category']/parent::div/following-sibling::ul//span[contains
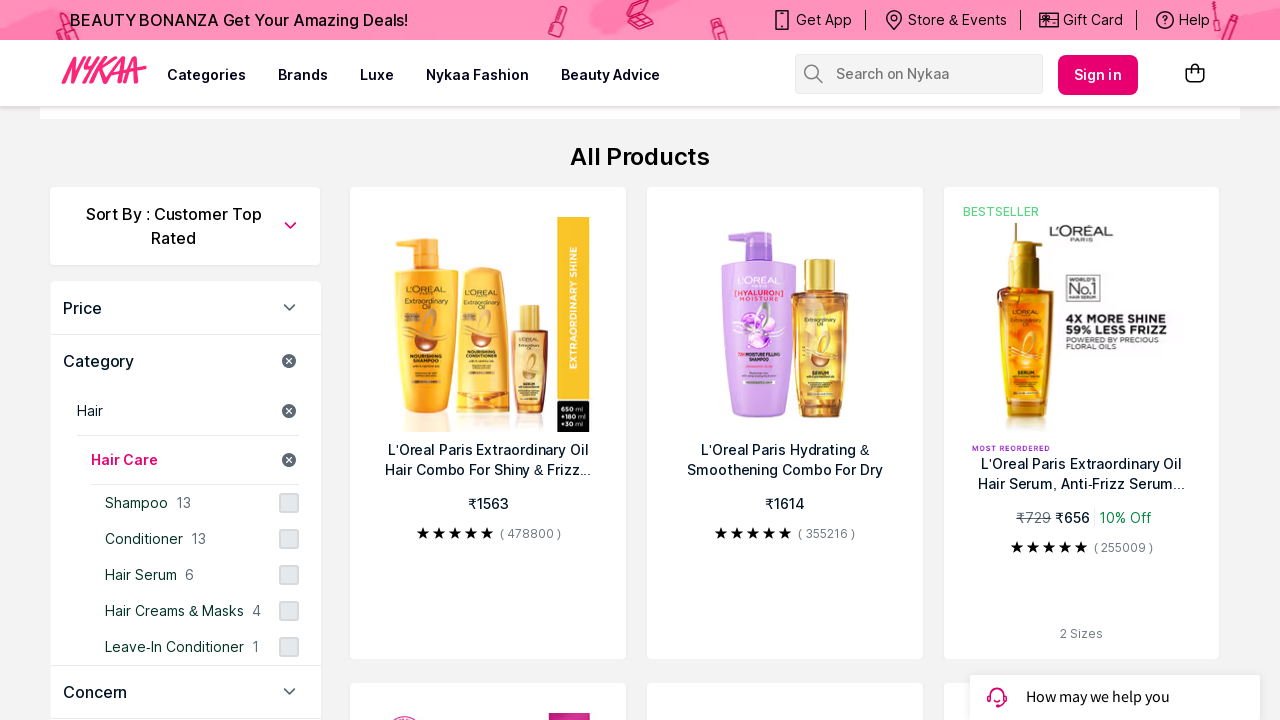

Selected Shampoo product filter at (289, 503) on xpath=//span[contains(text(),'Shampoo')]/parent::div/following-sibling::div
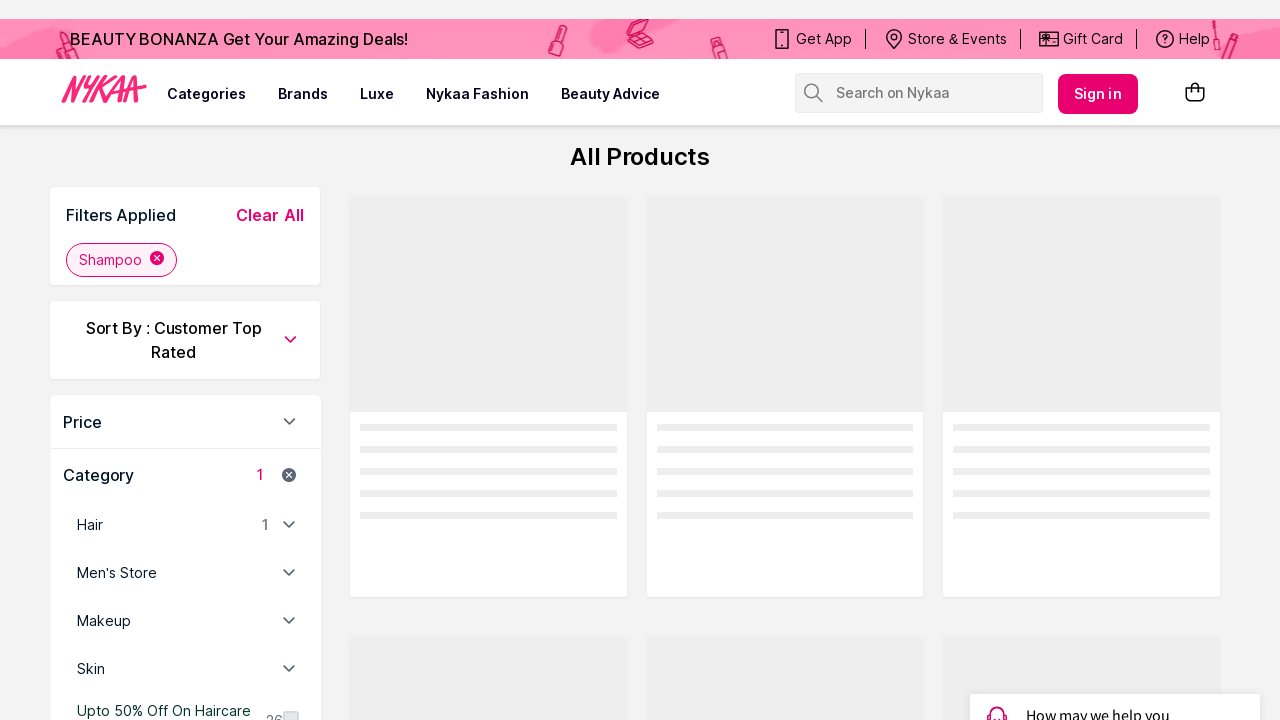

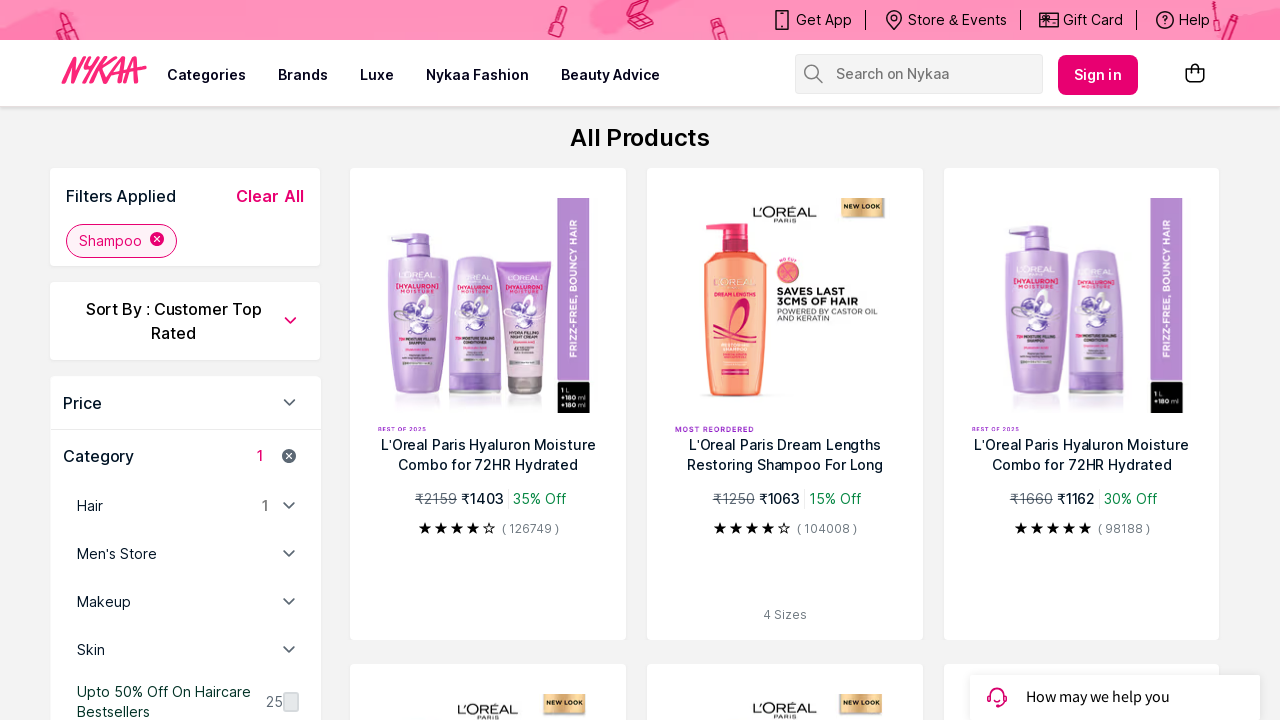